Tests file download functionality by clicking a download button and handling the download event

Starting URL: http://demo.automationtesting.in/FileDownload.html

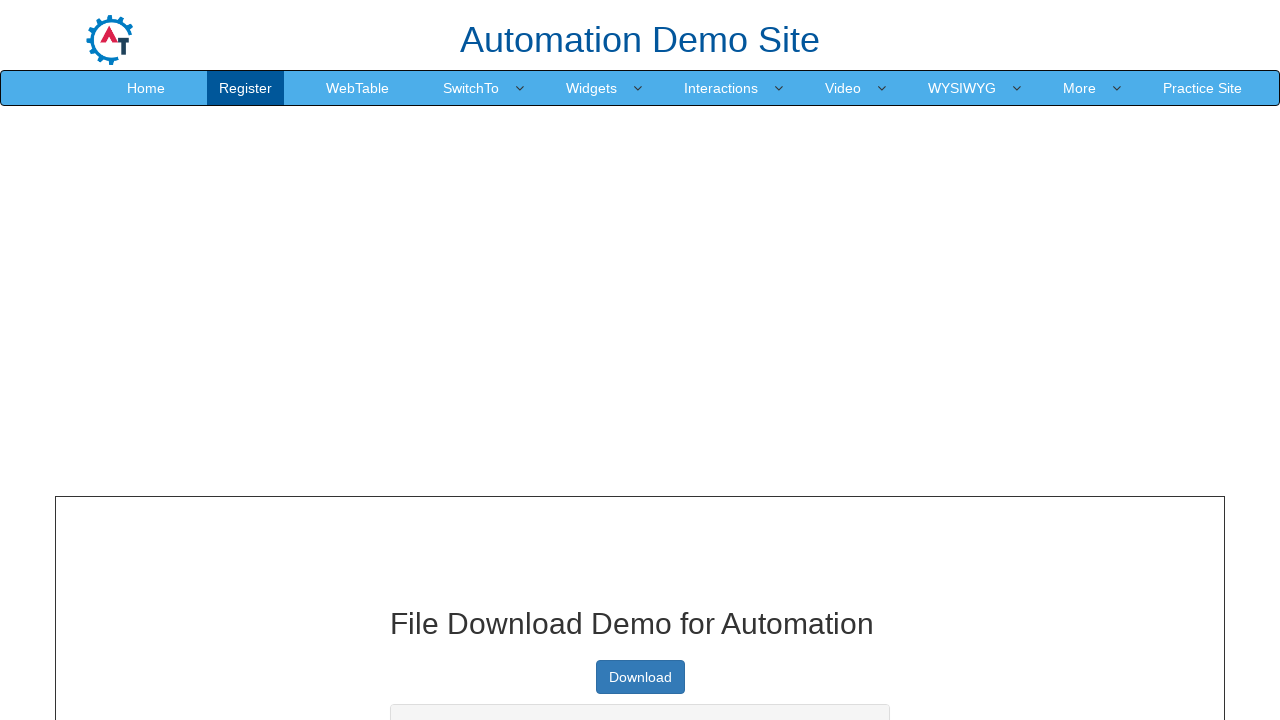

Clicked download button and captured download event at (640, 677) on a.btn.btn-primary
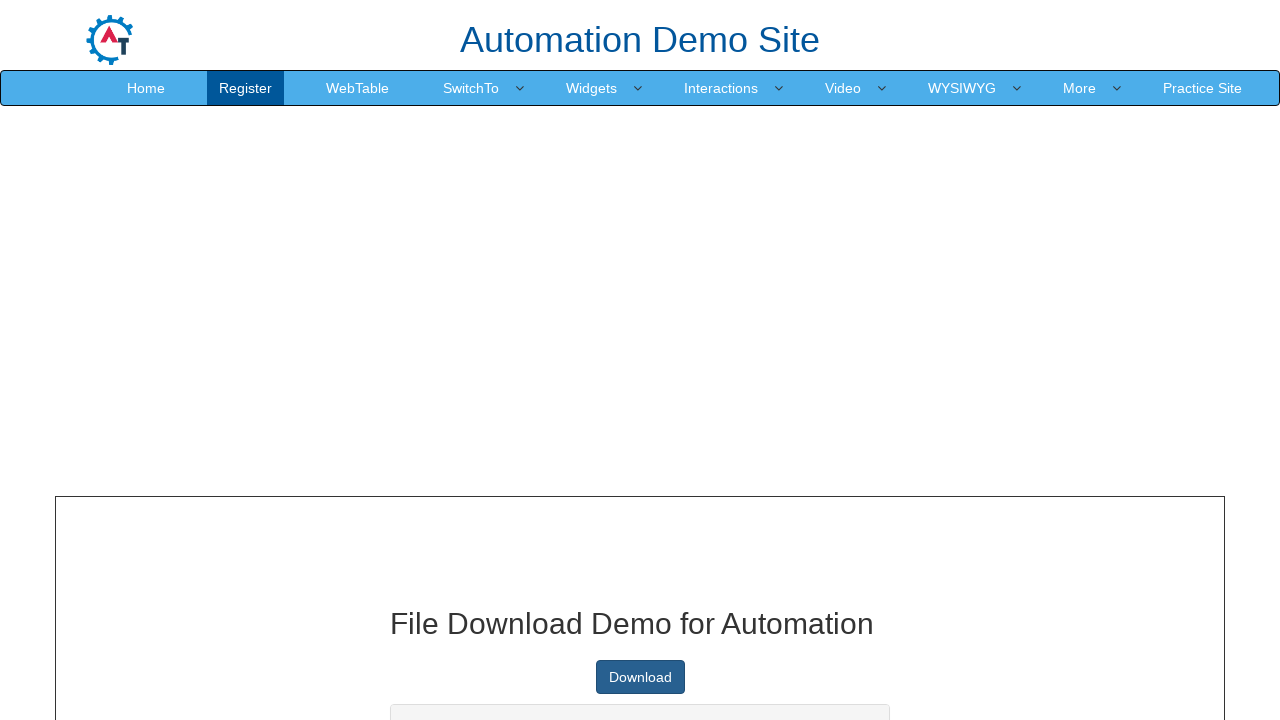

Retrieved download object from download event
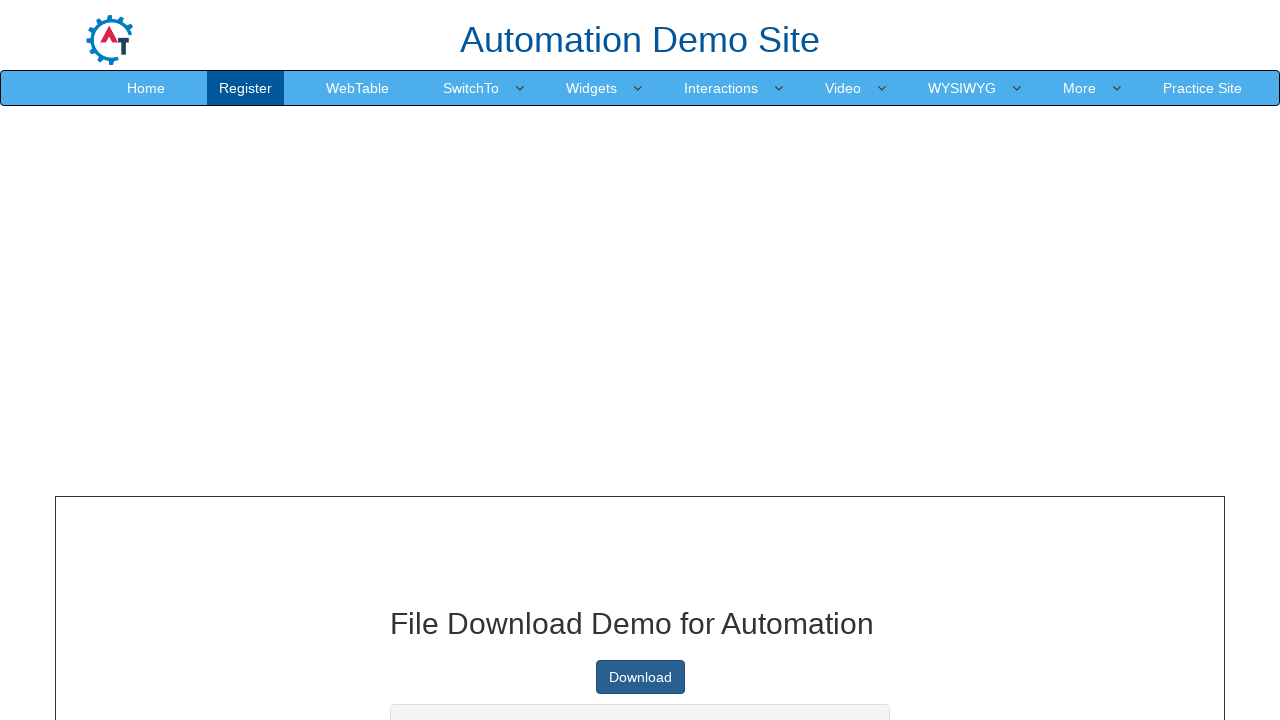

Retrieved download URL: https://raw.githubusercontent.com/KrishnaSakinala/AutomationTesting/master/samplefile.pdf
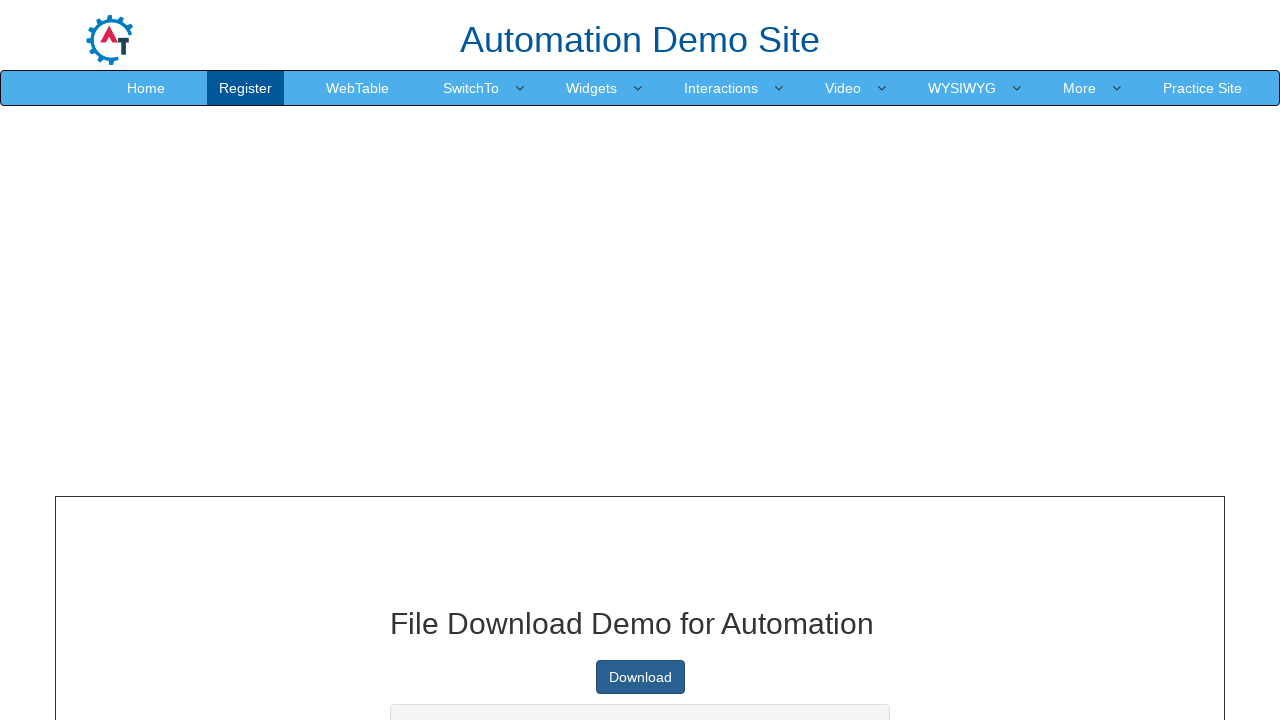

Retrieved suggested filename: samplefile.pdf
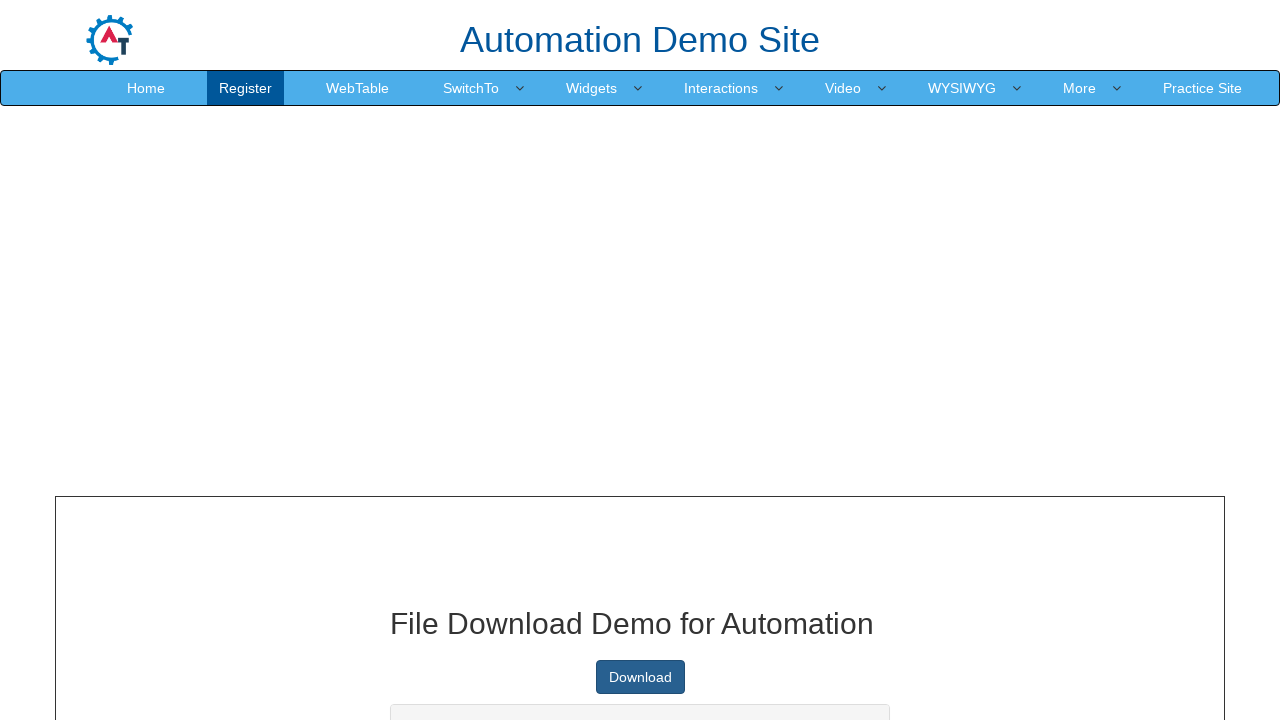

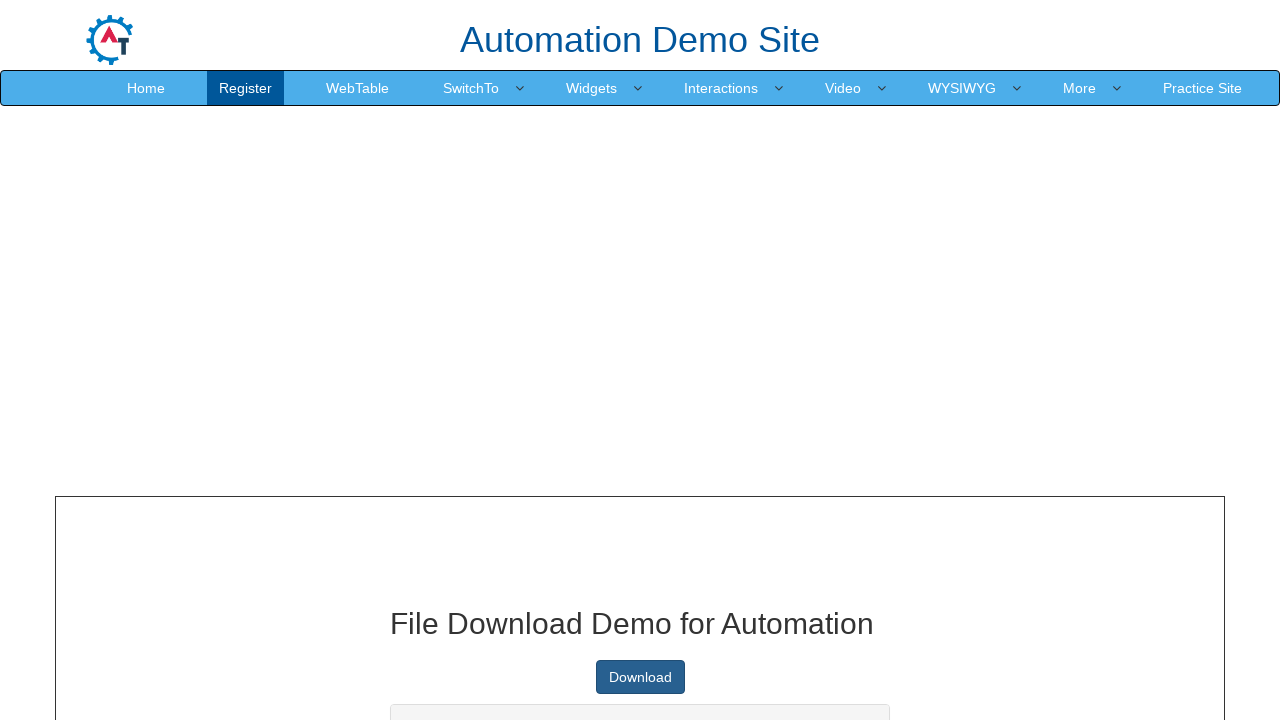